Tests drag and drop functionality by dragging a draggable element and dropping it onto a droppable target area on the jQuery UI demo page

Starting URL: http://jqueryui.com/resources/demos/droppable/default.html

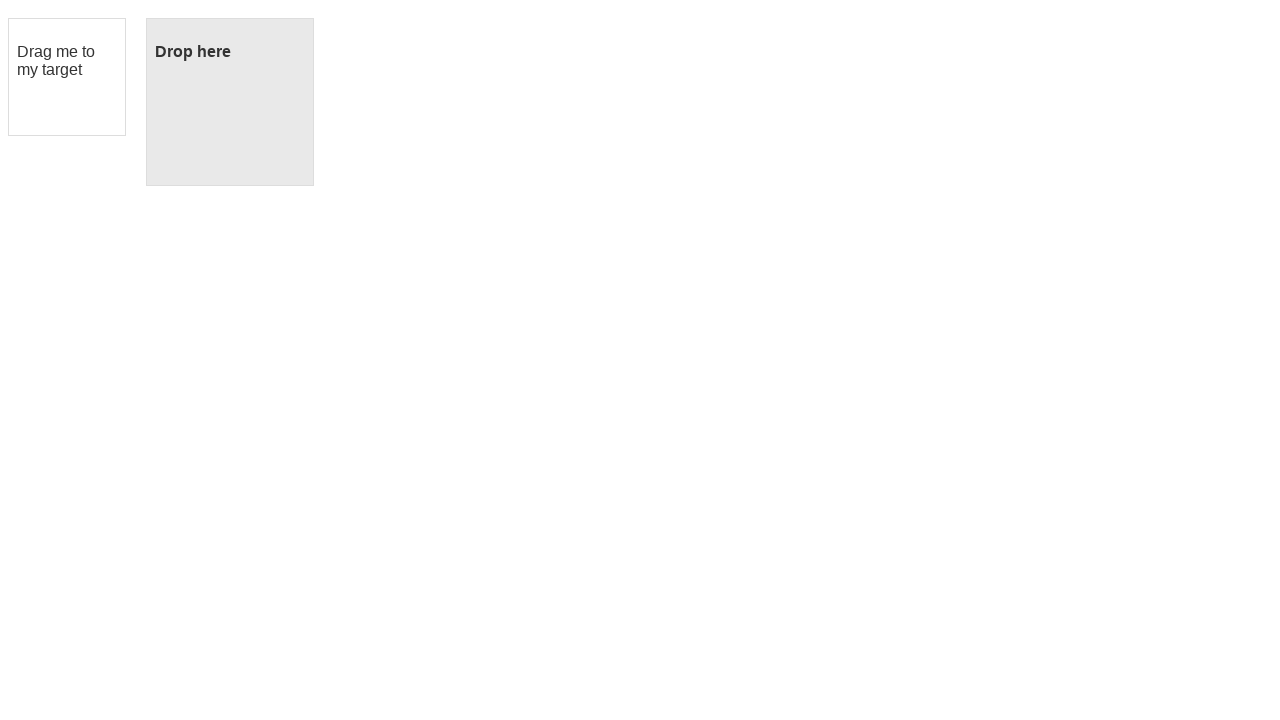

Waited for draggable element to be visible
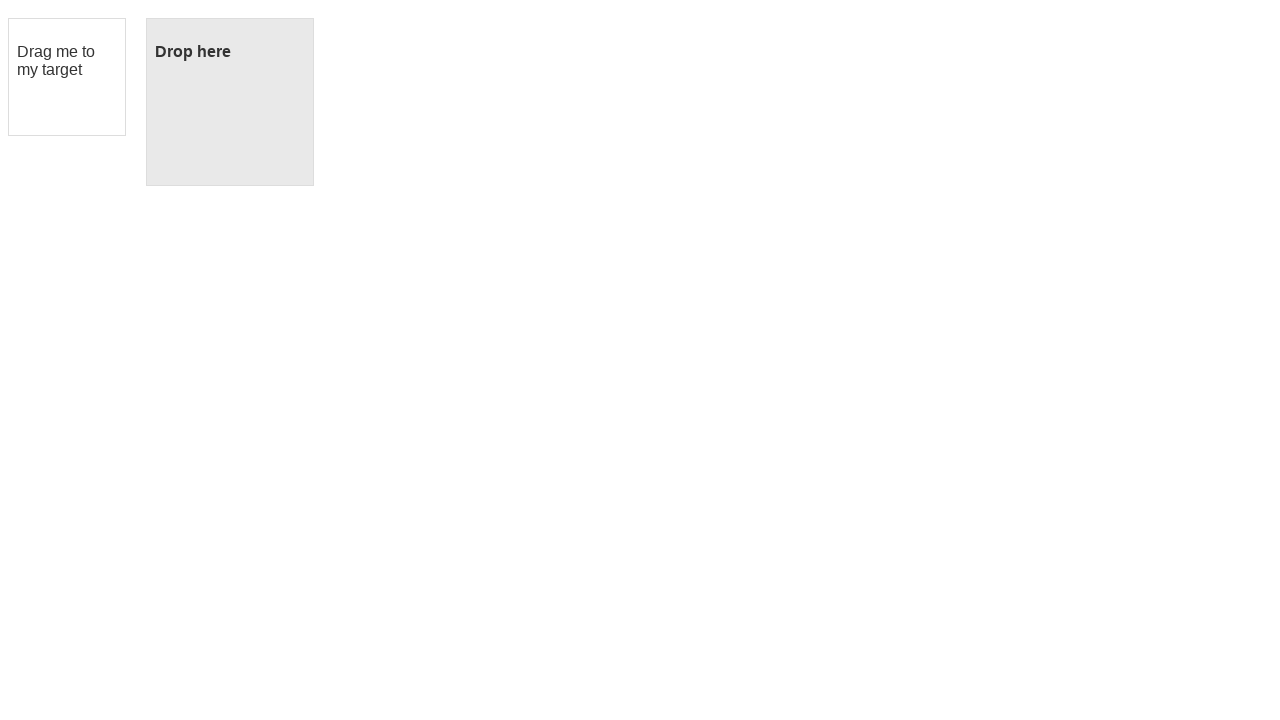

Waited for droppable target area to be visible
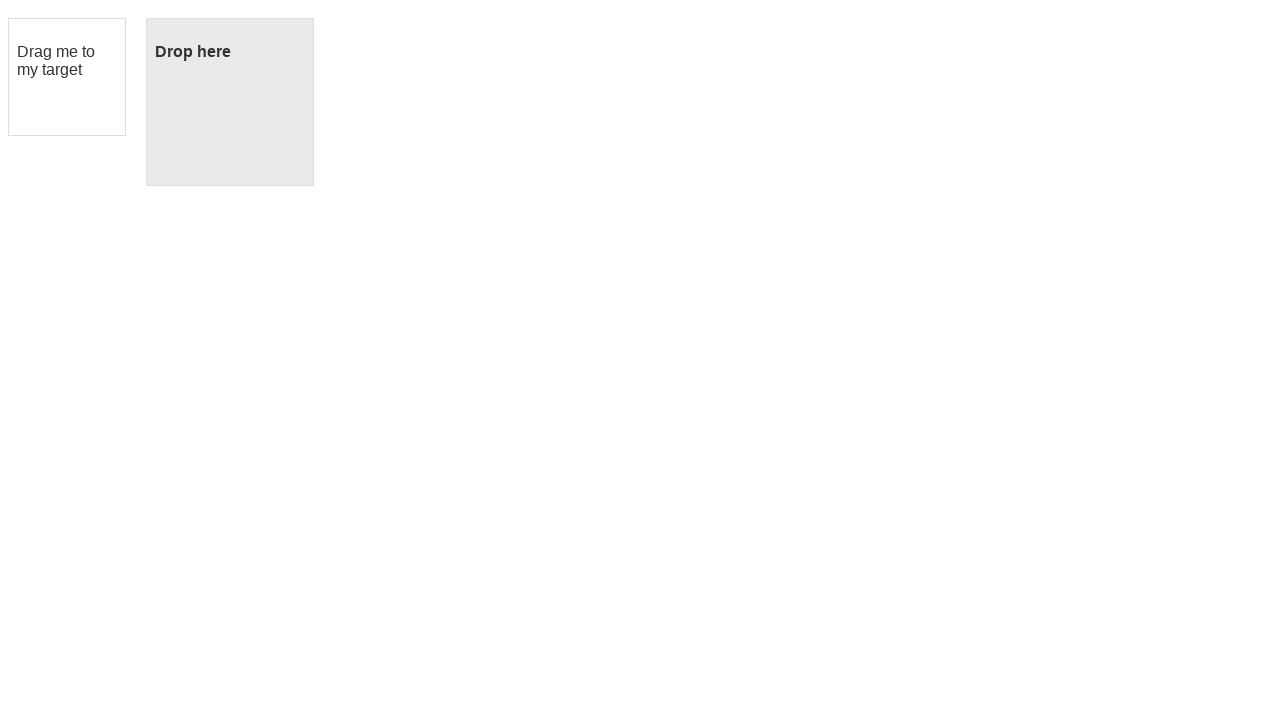

Dragged and dropped draggable element onto droppable target area at (230, 102)
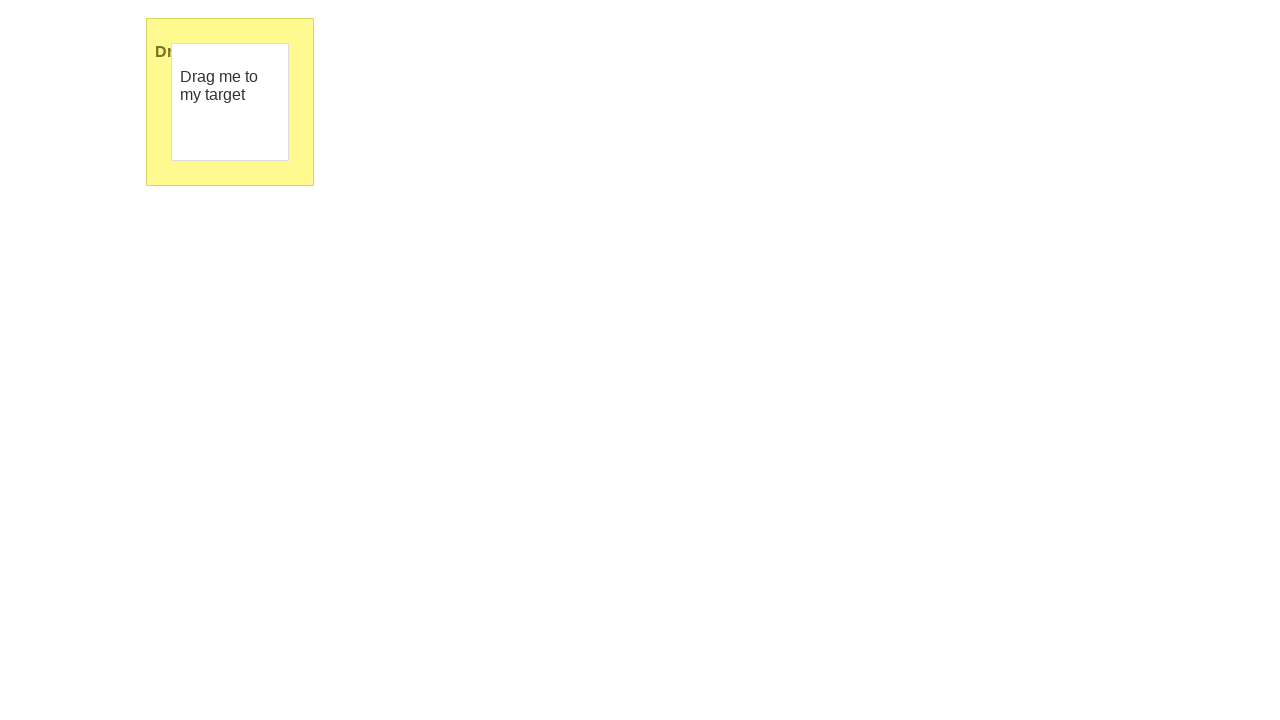

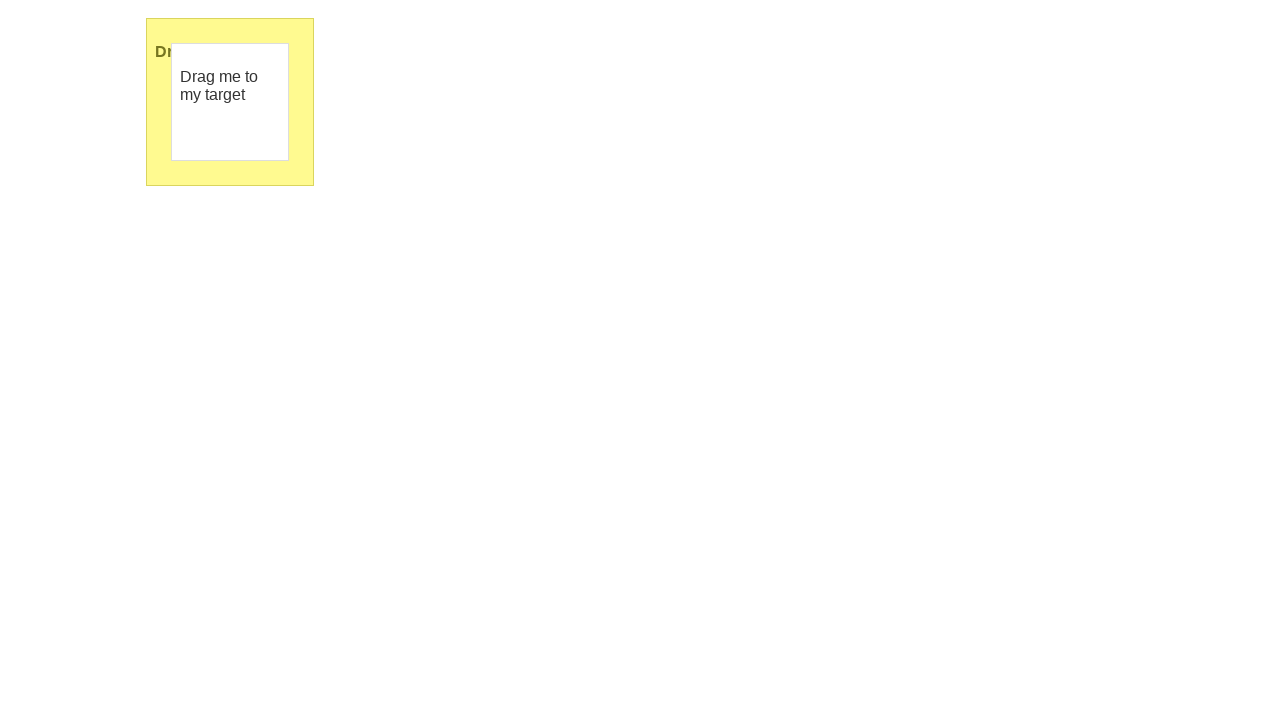